Tests clicking the second "A submit button" input on the jQuery UI Button demo page within an iframe

Starting URL: https://jqueryui.com/

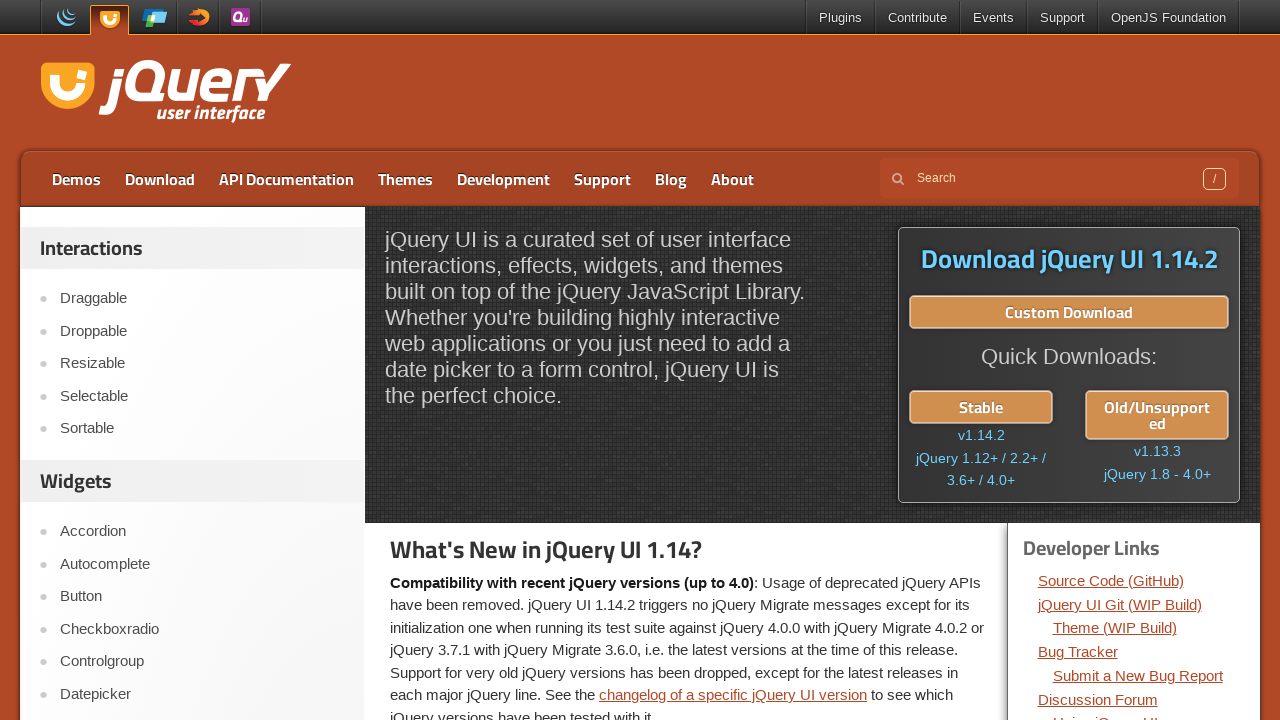

Clicked on the Button link to navigate to button demo at (202, 597) on xpath=//a[text()='Button']
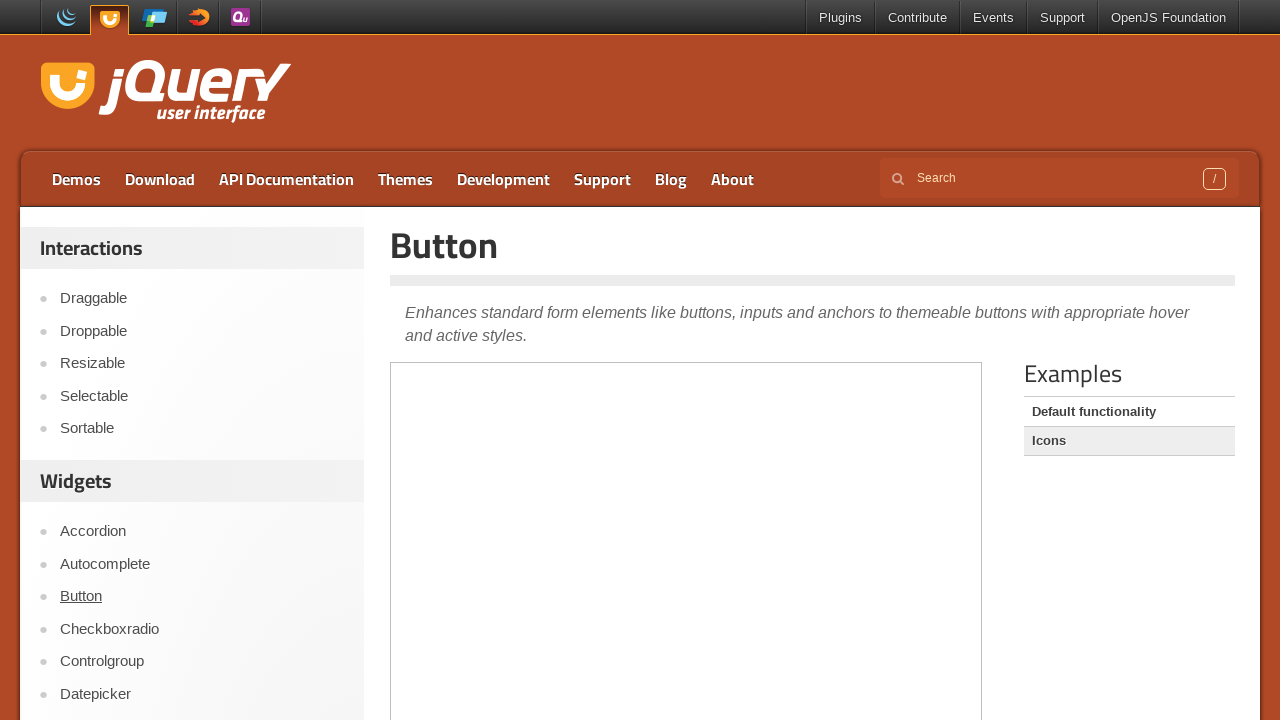

Located the demo iframe
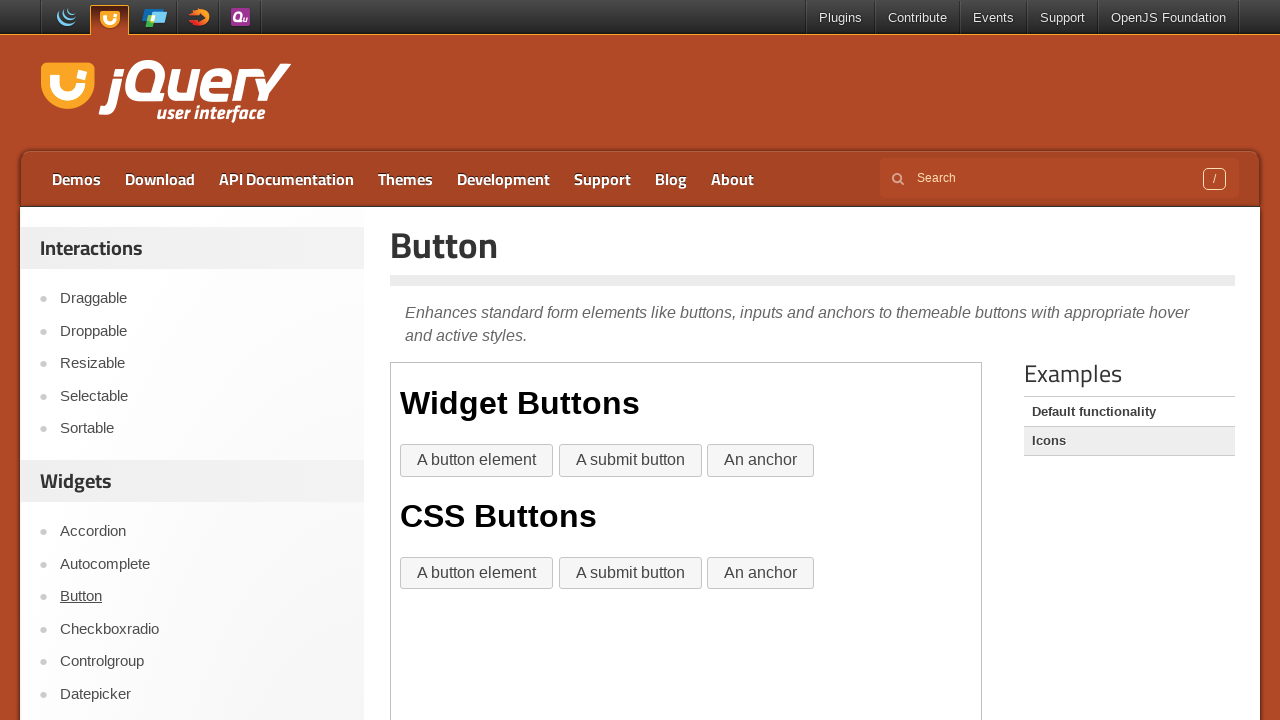

Clicked the second 'A submit button' input within the iframe at (630, 573) on iframe >> nth=0 >> internal:control=enter-frame >> xpath=//input[@value='A submi
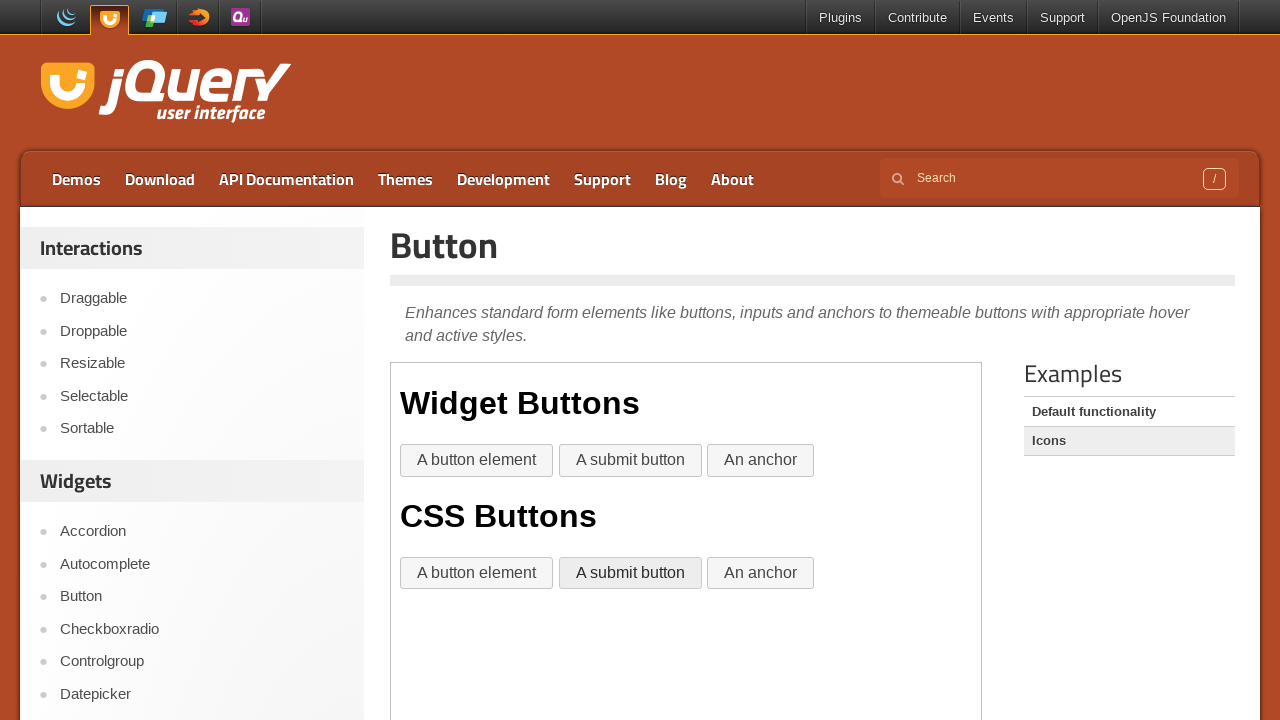

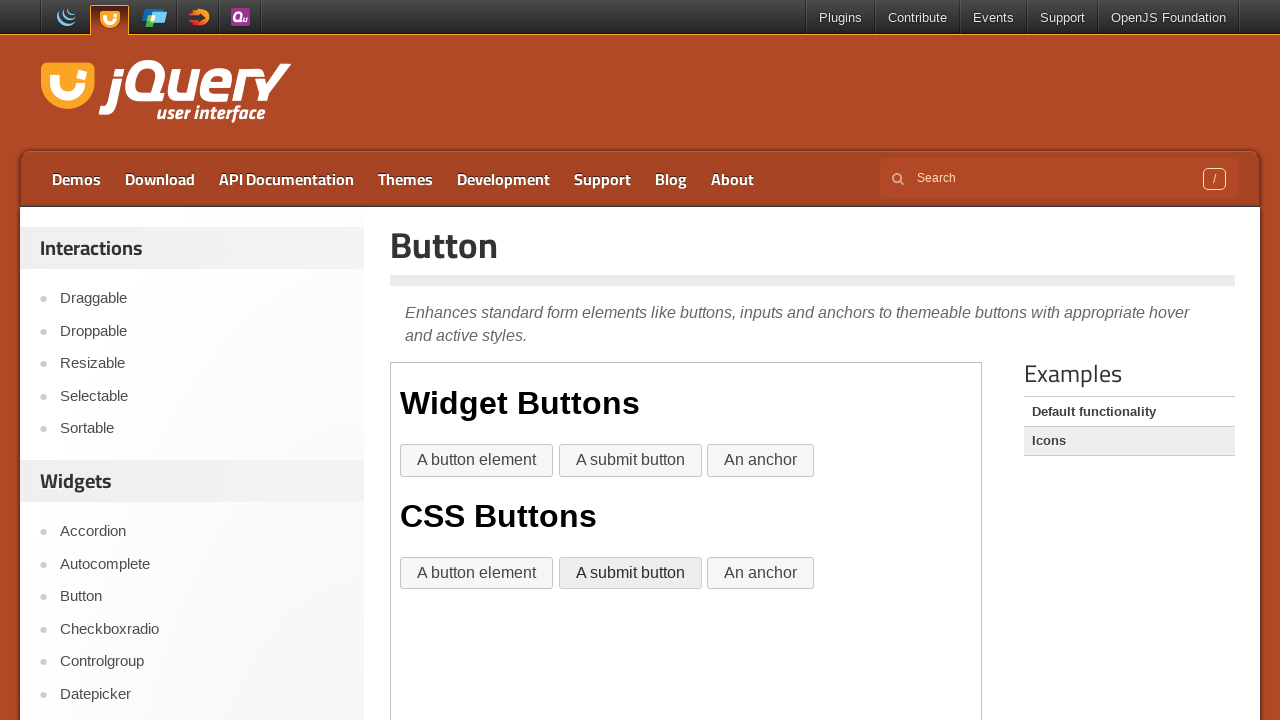